Tests alert dialog handling by clicking an alert button and dismissing the dialog that appears

Starting URL: https://aravind228.github.io/My-own-web-applications/

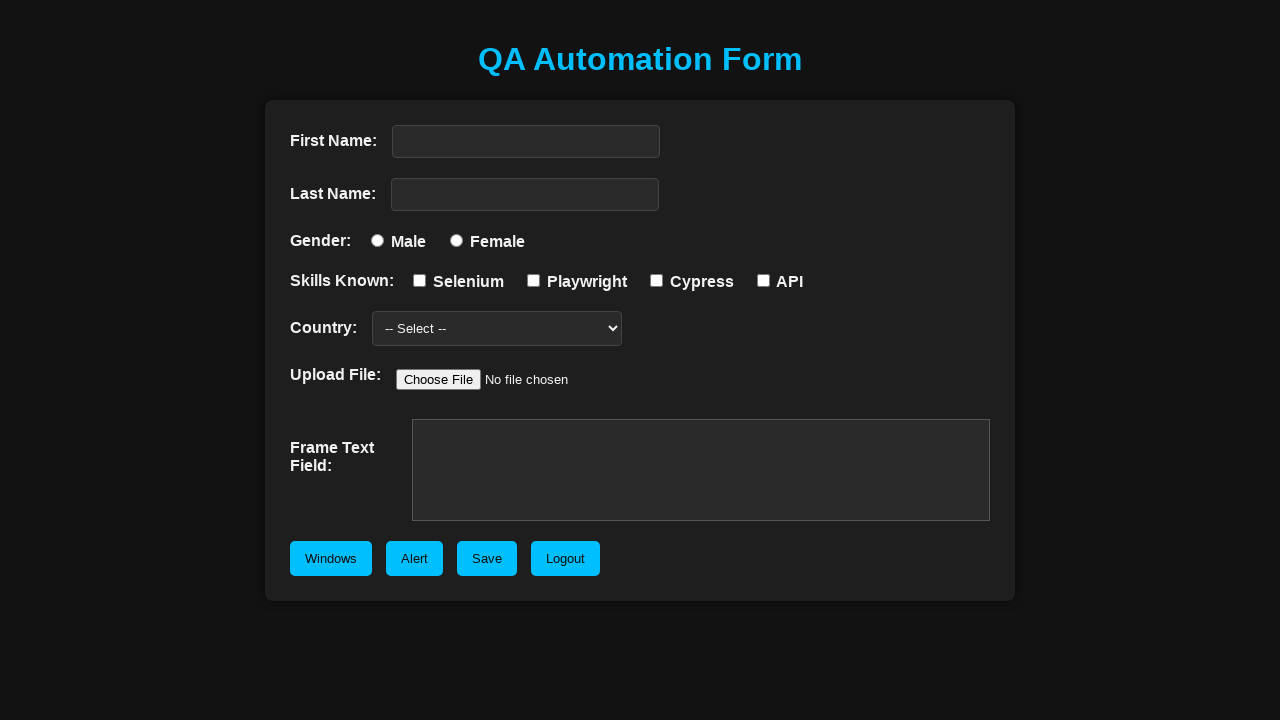

Set up dialog handler to dismiss alerts
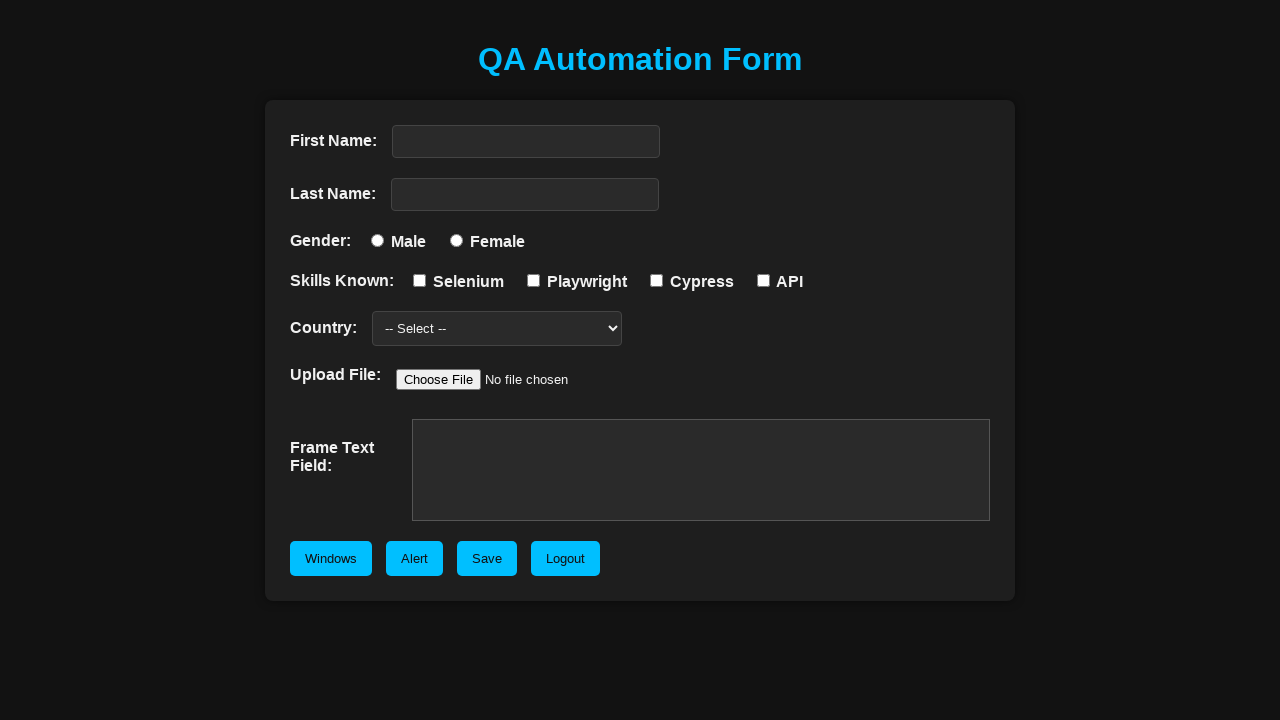

Clicked alert button to trigger dialog at (414, 558) on #alertBtn
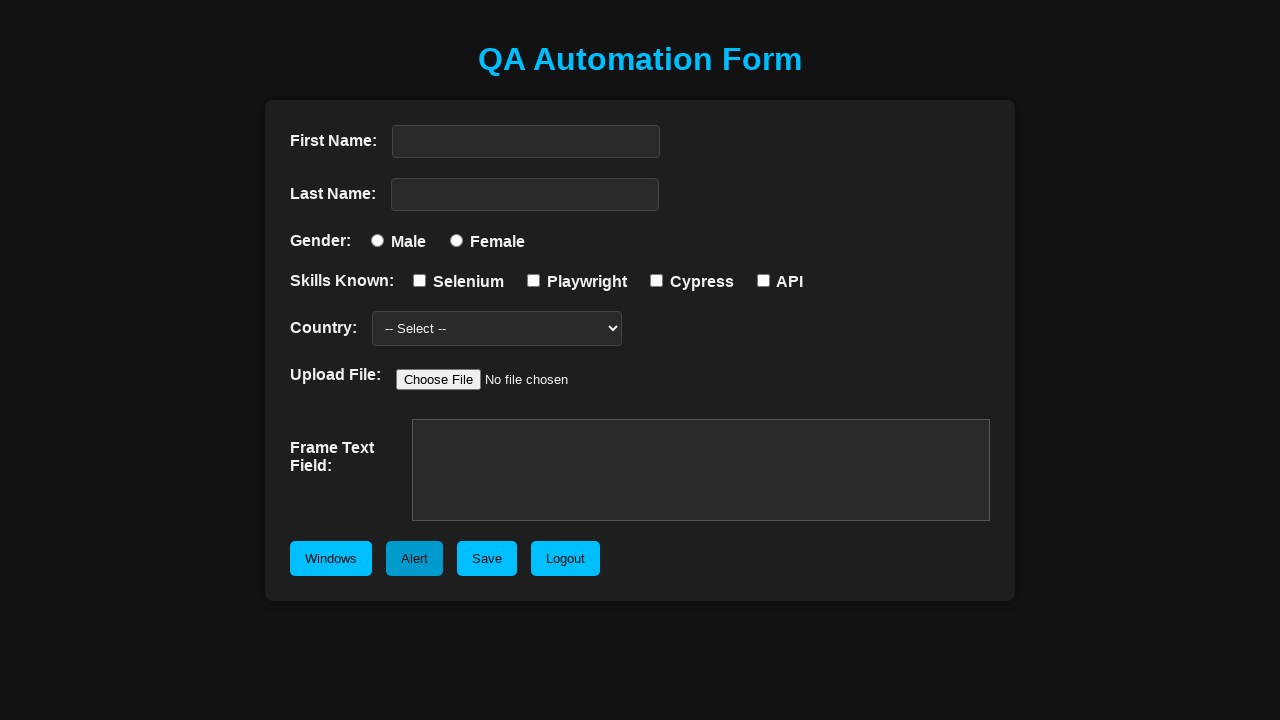

Waited for dialog handling to complete
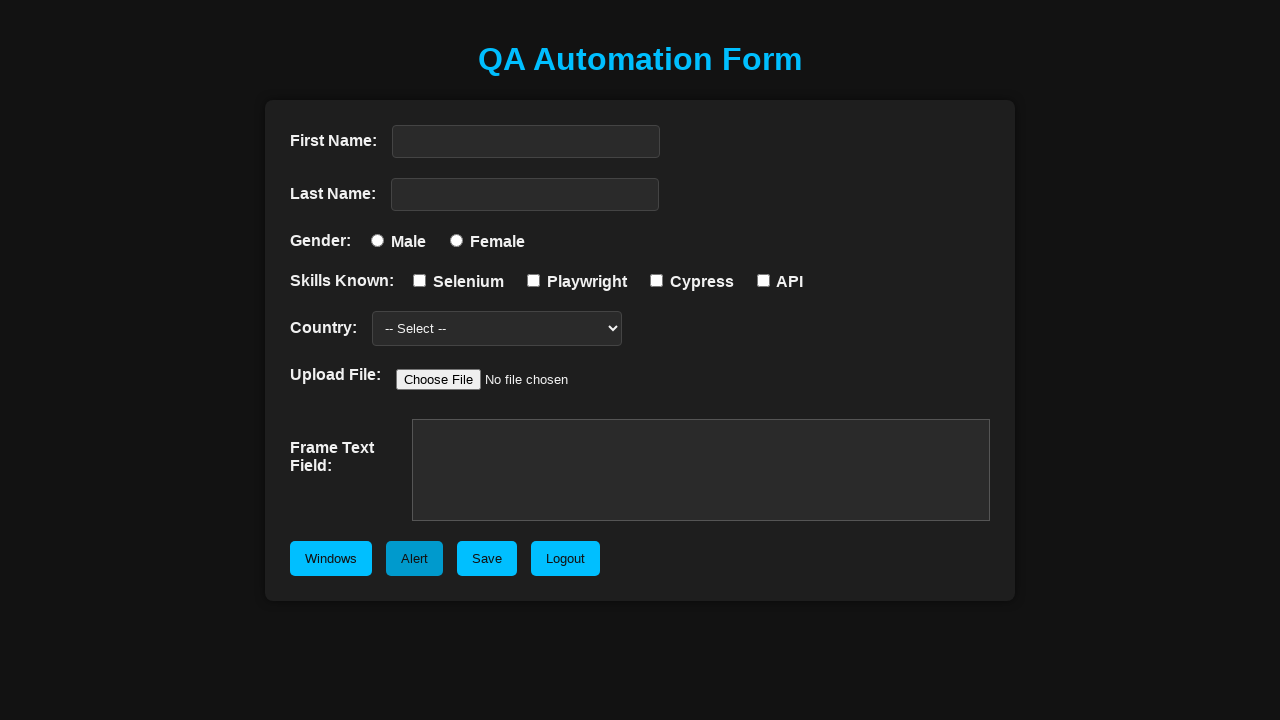

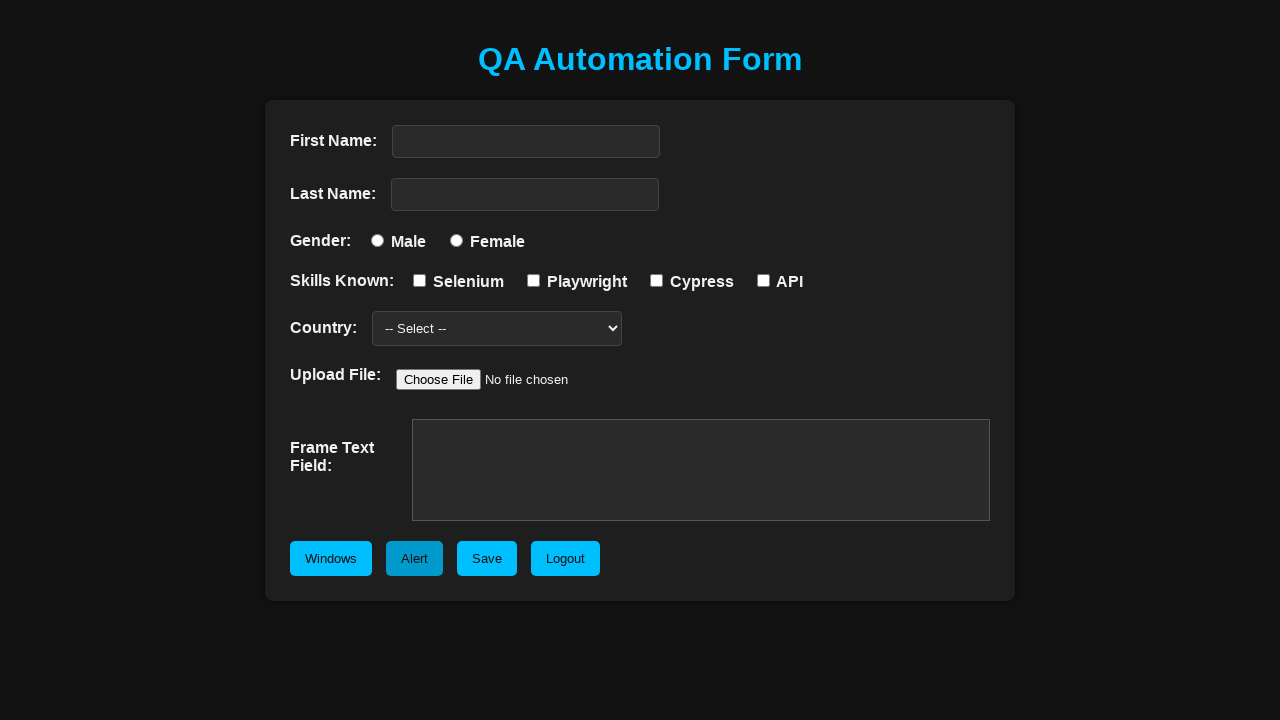